Opens cart and proceeds to checkout to view the total price after discount

Starting URL: https://rahulshettyacademy.com/seleniumPractise/#/

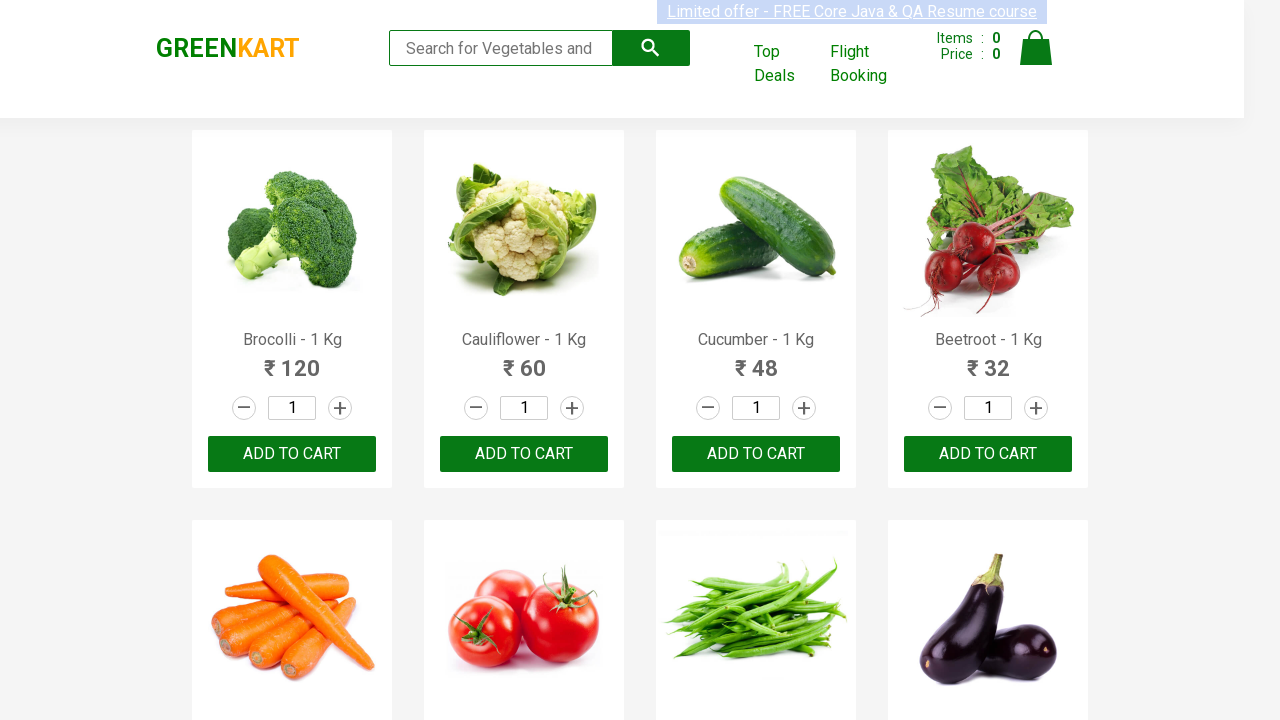

Clicked cart icon to open shopping cart at (1036, 48) on xpath=//a[@class='cart-icon']//img
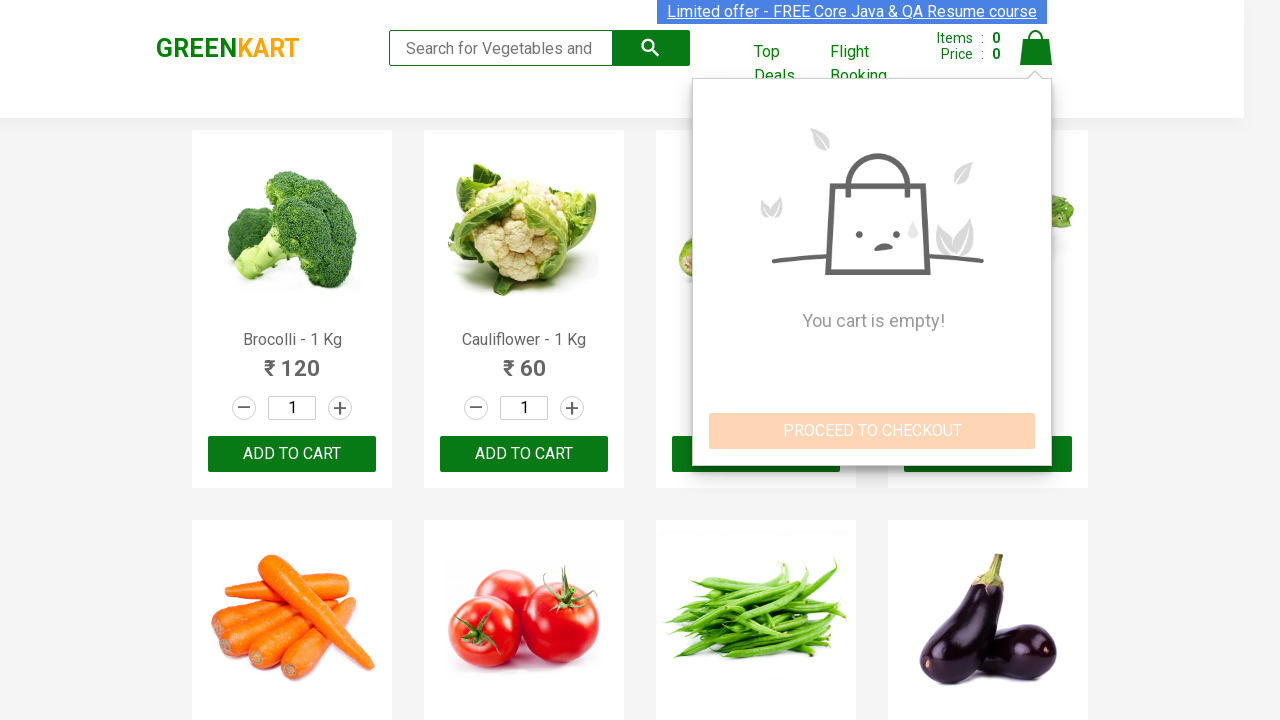

Clicked PROCEED TO CHECKOUT button at (872, 431) on xpath=//button[text()='PROCEED TO CHECKOUT']
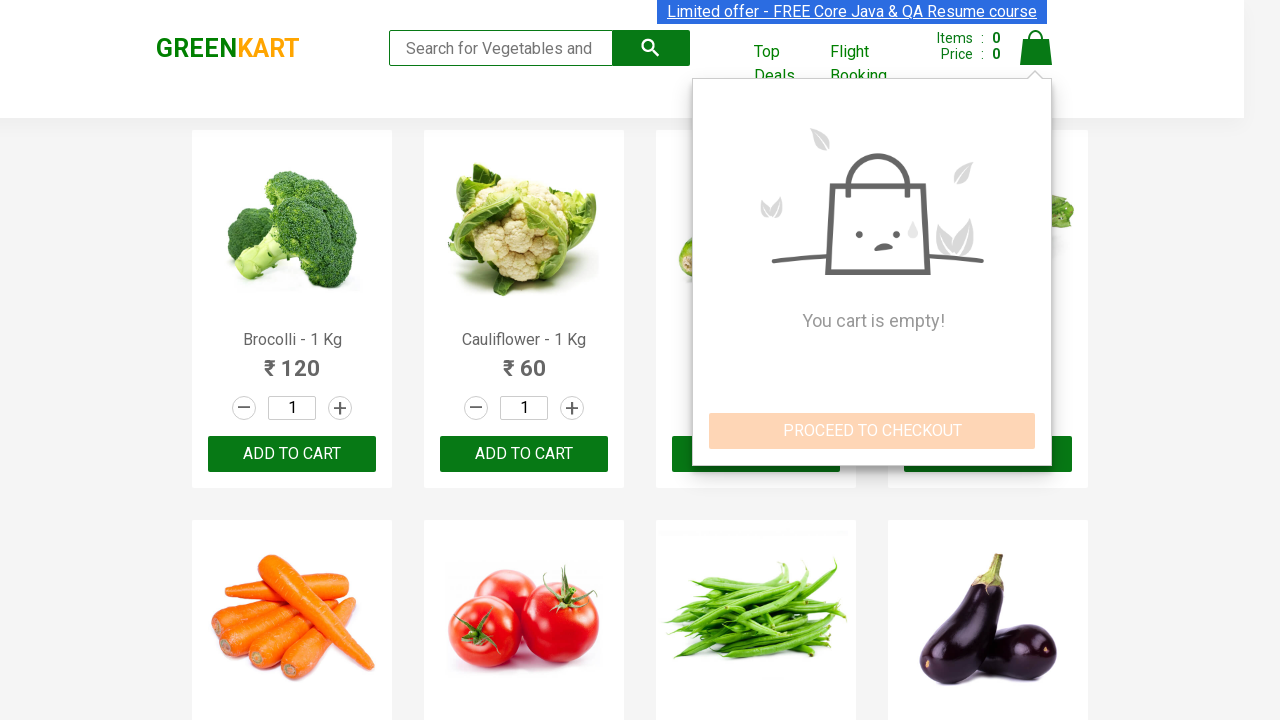

Total price after discount loaded on checkout page
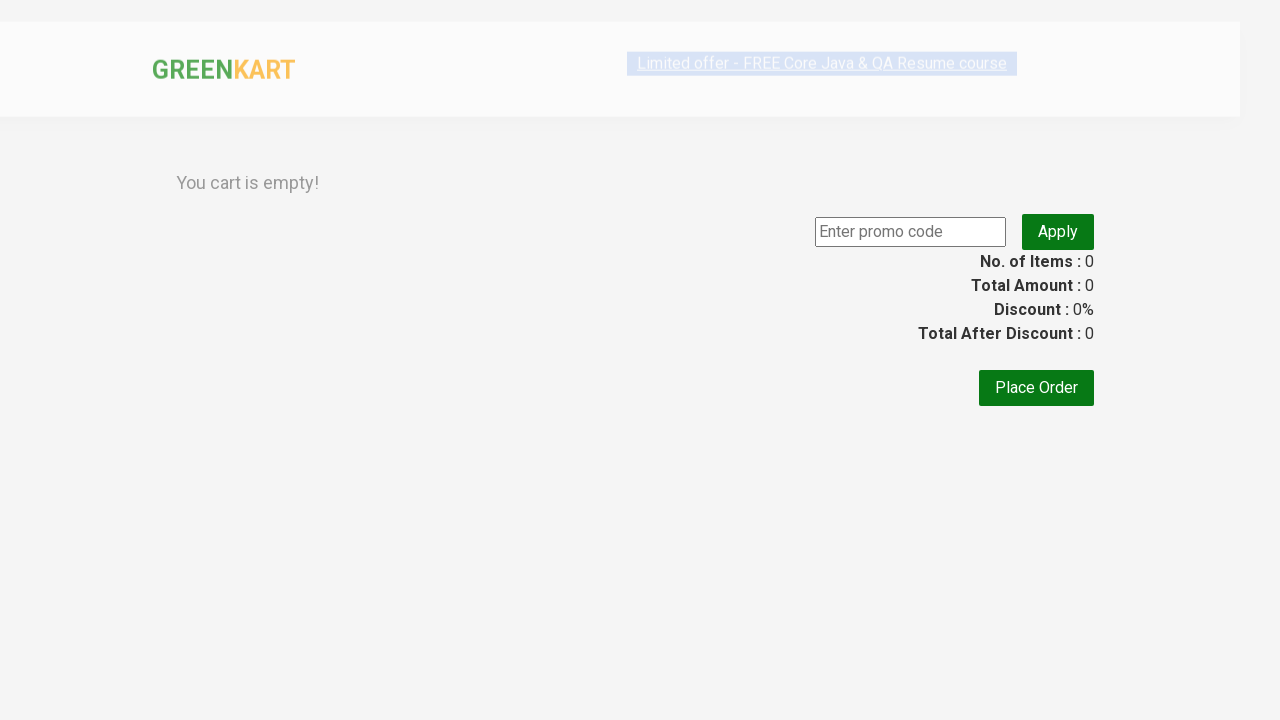

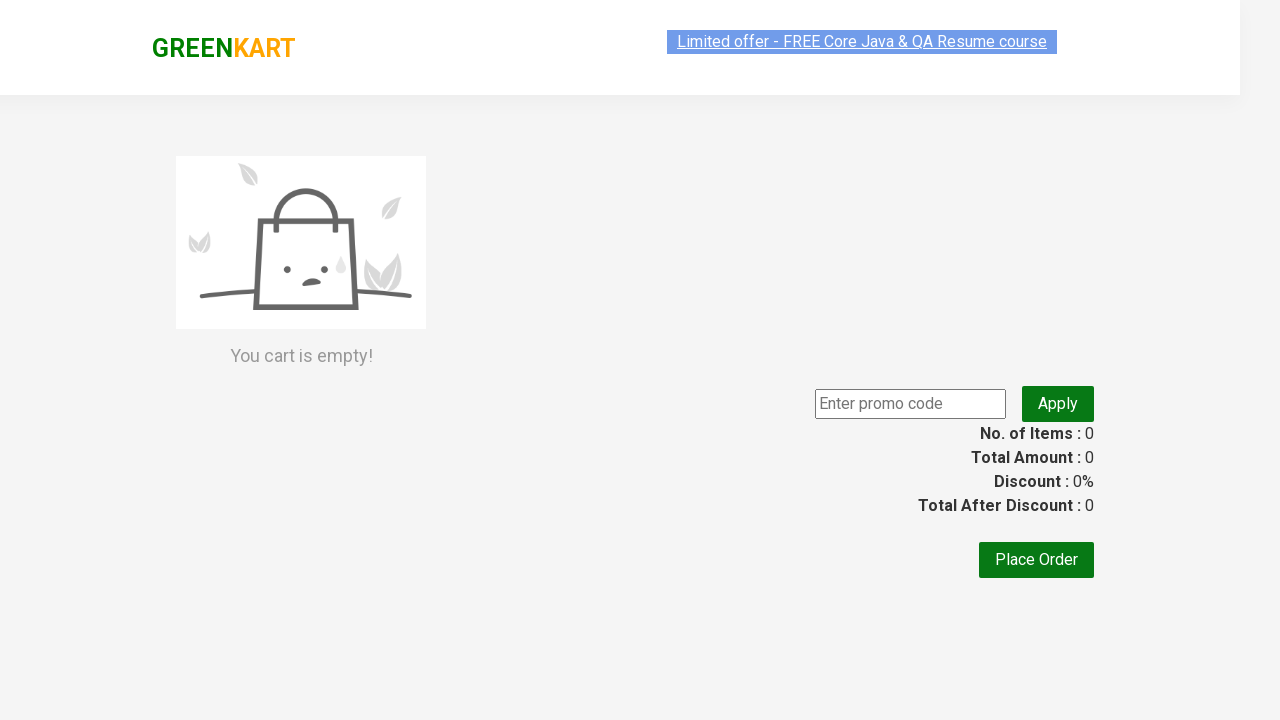